Tests mobile emulation by navigating to the mobile version of autodoc.de with Galaxy S5 device settings, verifying the page loads correctly in mobile view.

Starting URL: https://m.autodoc.de

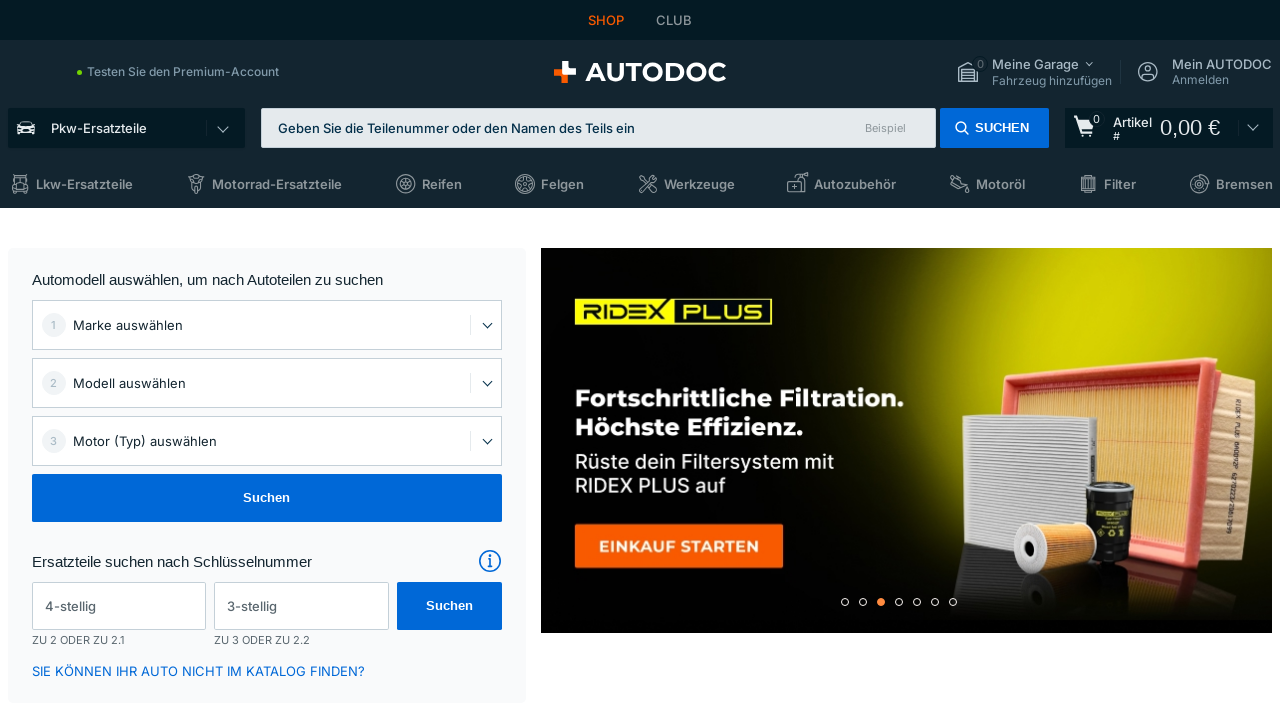

Waited for page to reach networkidle state
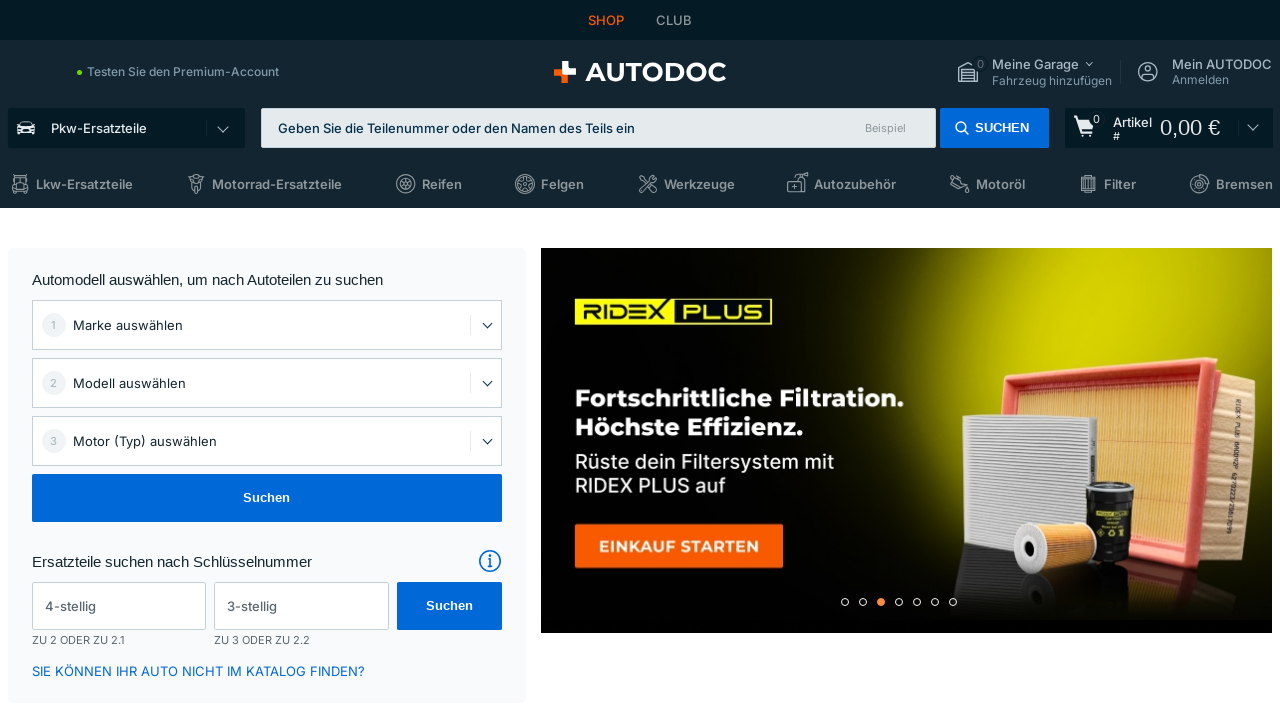

Verified body element is present, confirming page loaded in mobile view
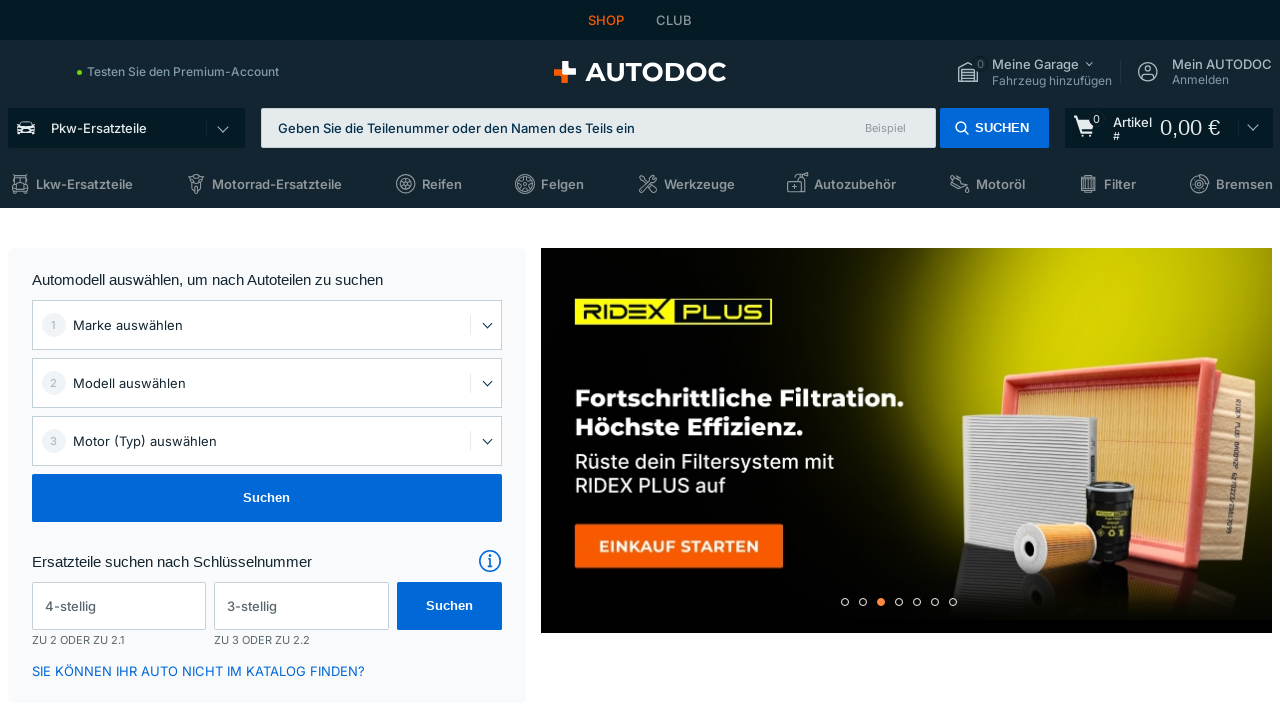

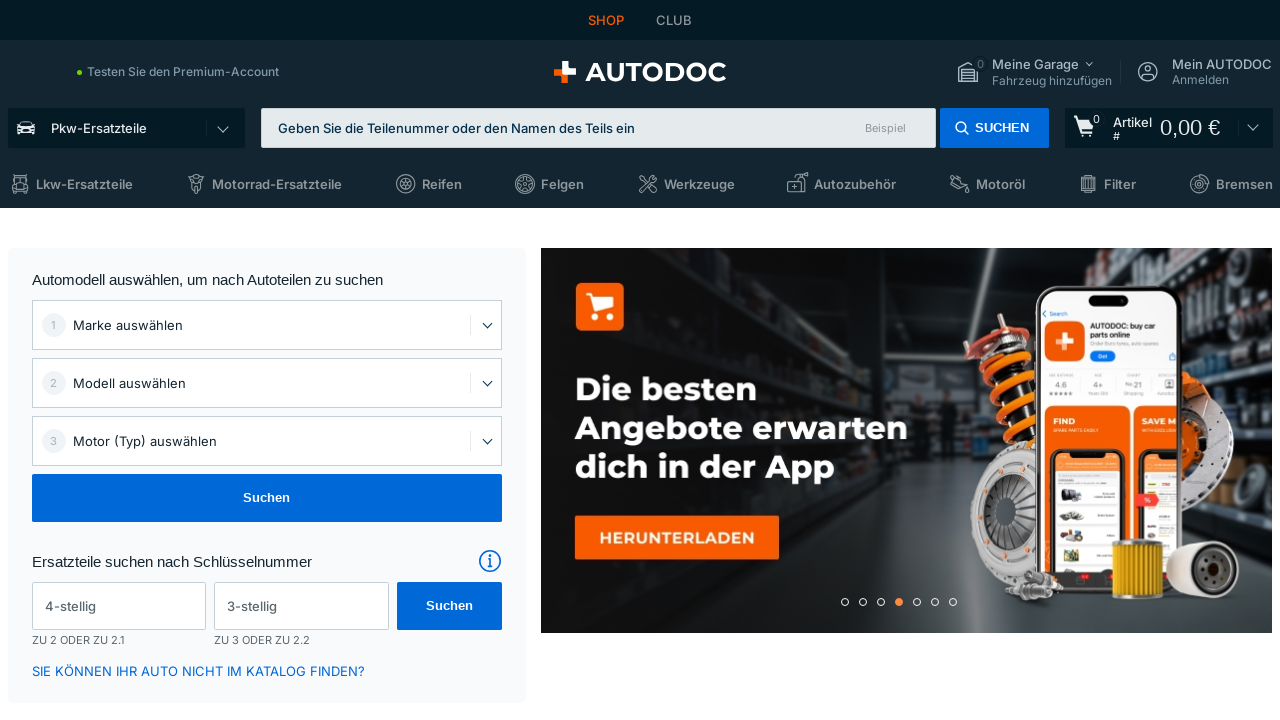